Tests that the Clear completed button displays correctly after marking an item complete

Starting URL: https://demo.playwright.dev/todomvc

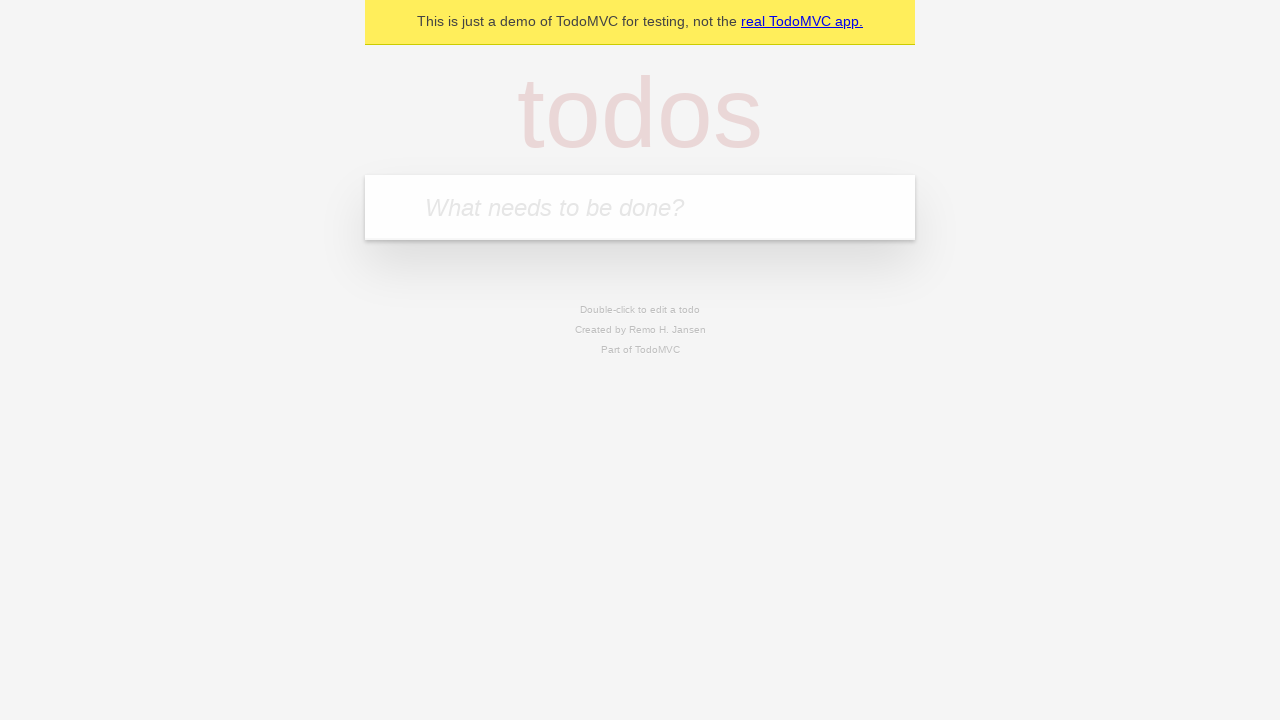

Filled todo input field with 'buy some cheese' on internal:attr=[placeholder="What needs to be done?"i]
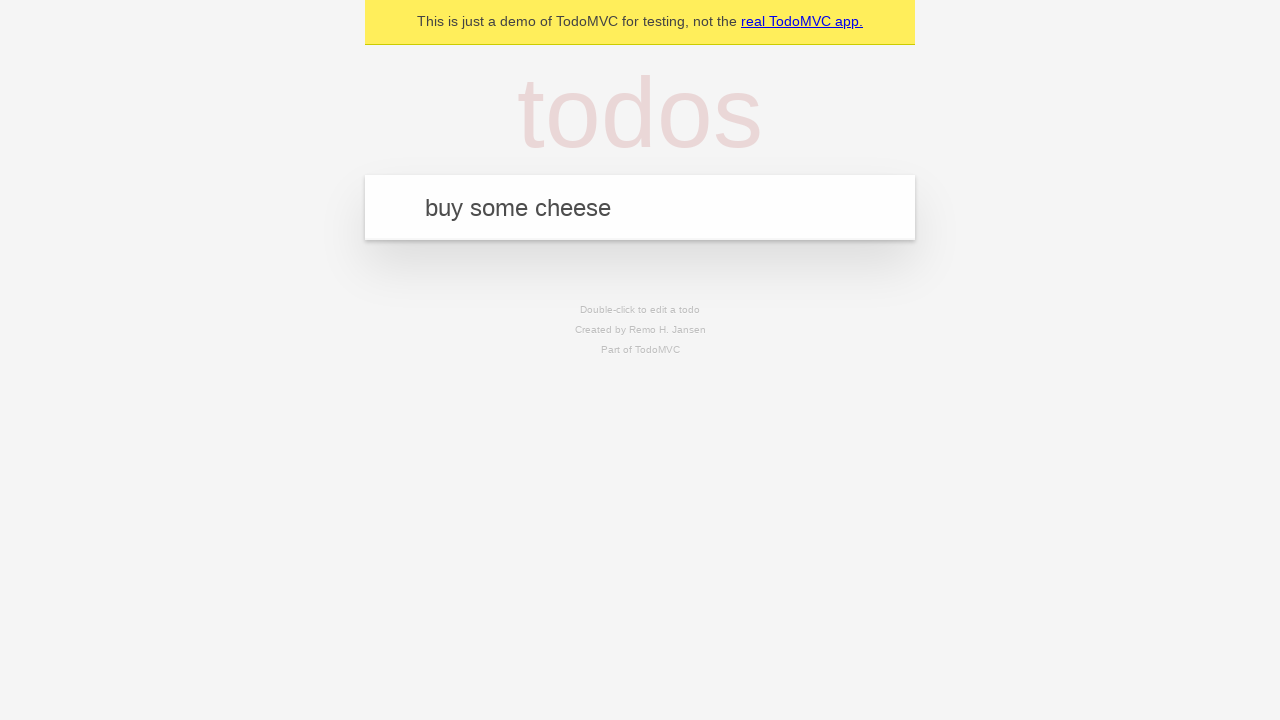

Pressed Enter to create todo 'buy some cheese' on internal:attr=[placeholder="What needs to be done?"i]
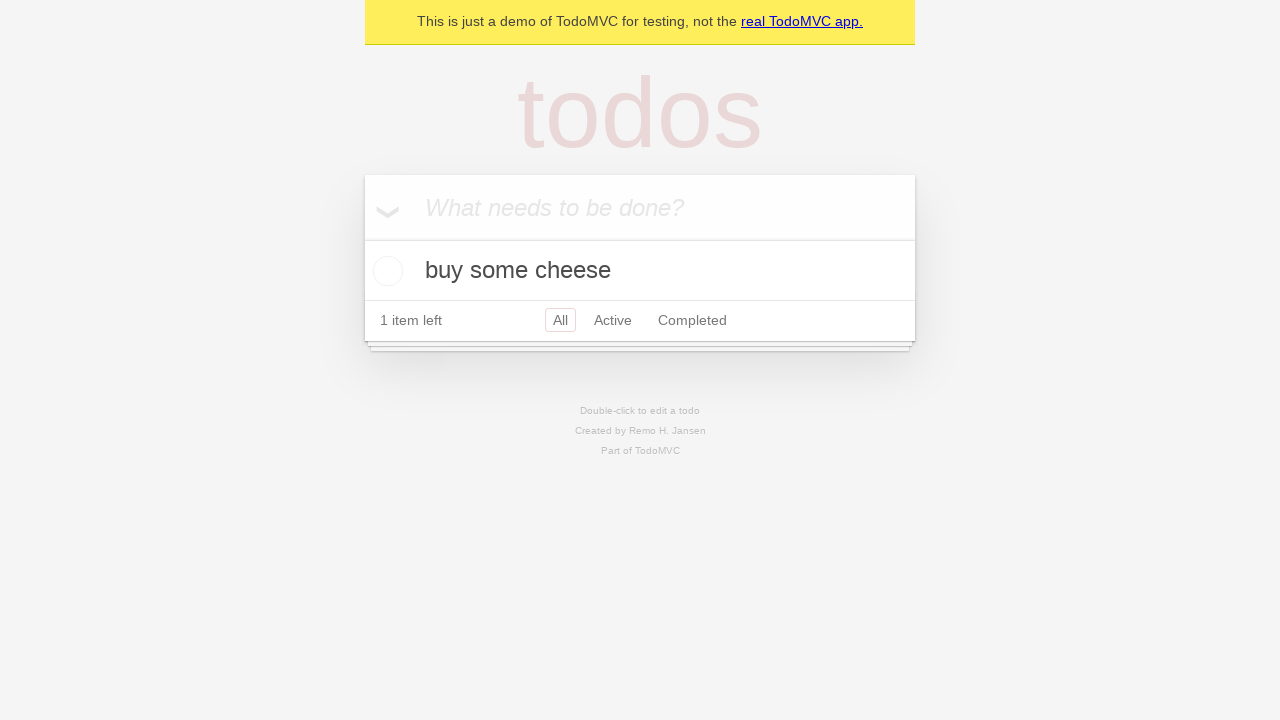

Filled todo input field with 'feed the cat' on internal:attr=[placeholder="What needs to be done?"i]
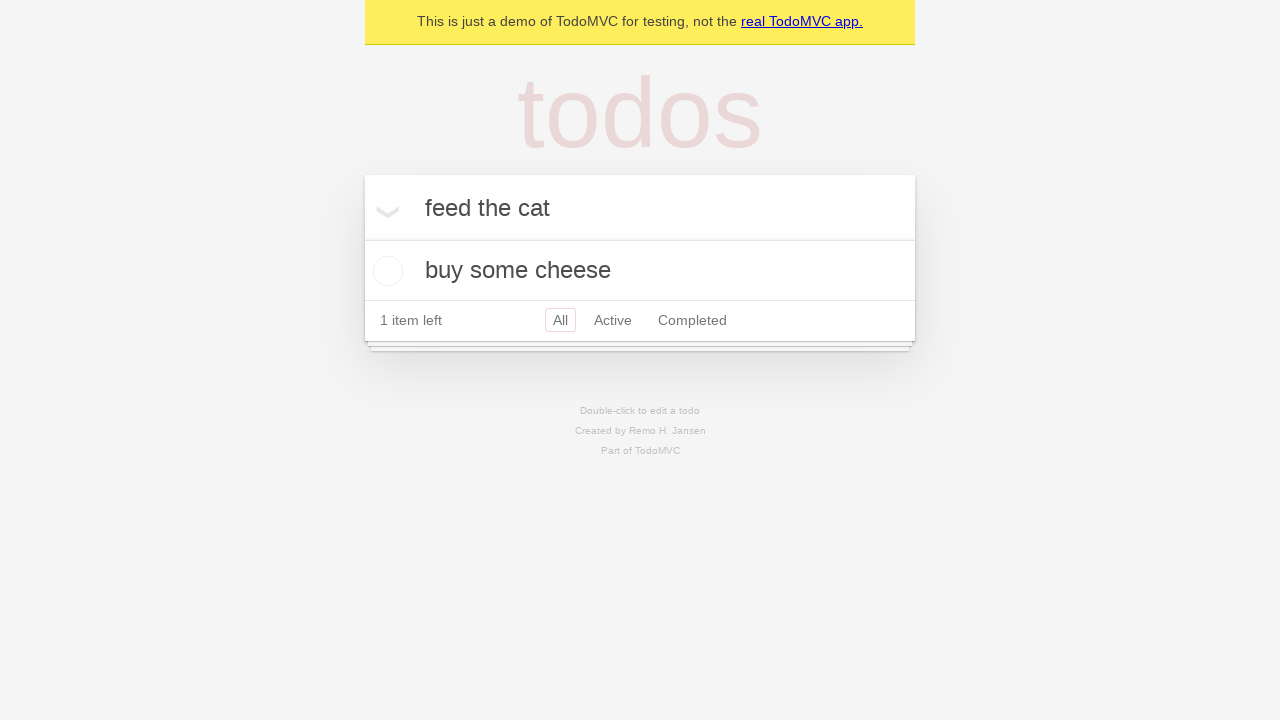

Pressed Enter to create todo 'feed the cat' on internal:attr=[placeholder="What needs to be done?"i]
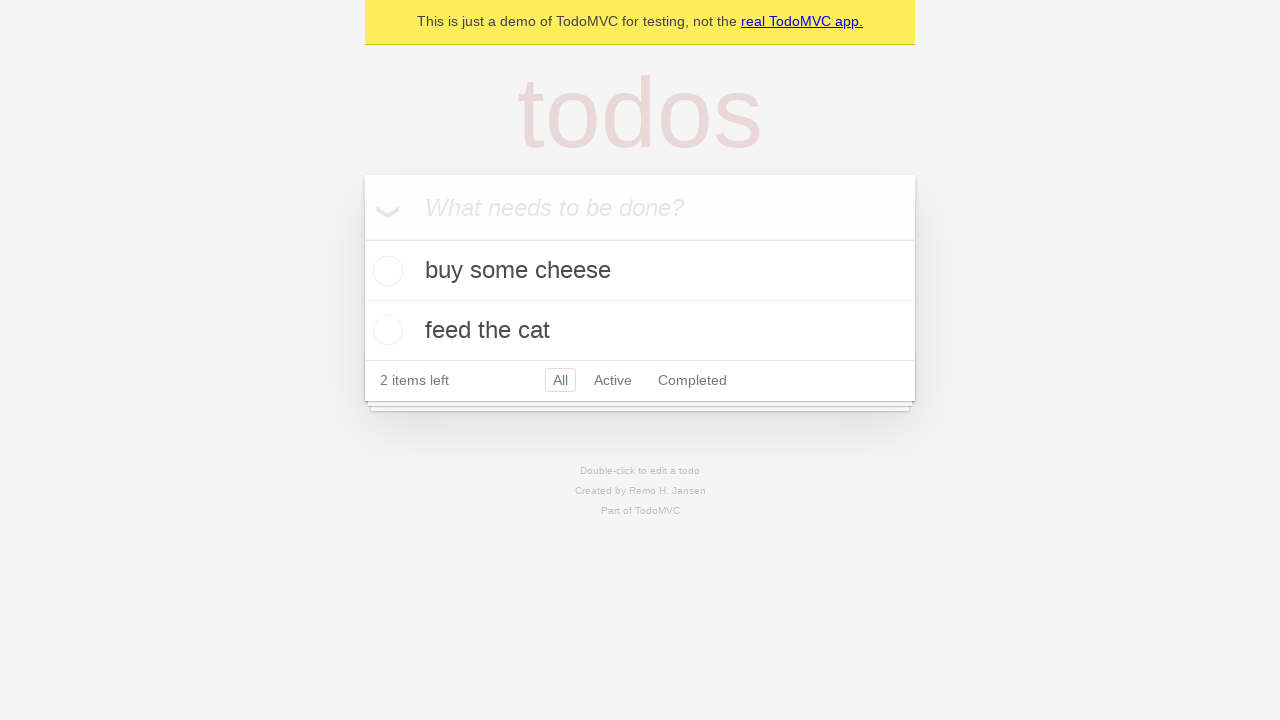

Filled todo input field with 'book a doctors appointment' on internal:attr=[placeholder="What needs to be done?"i]
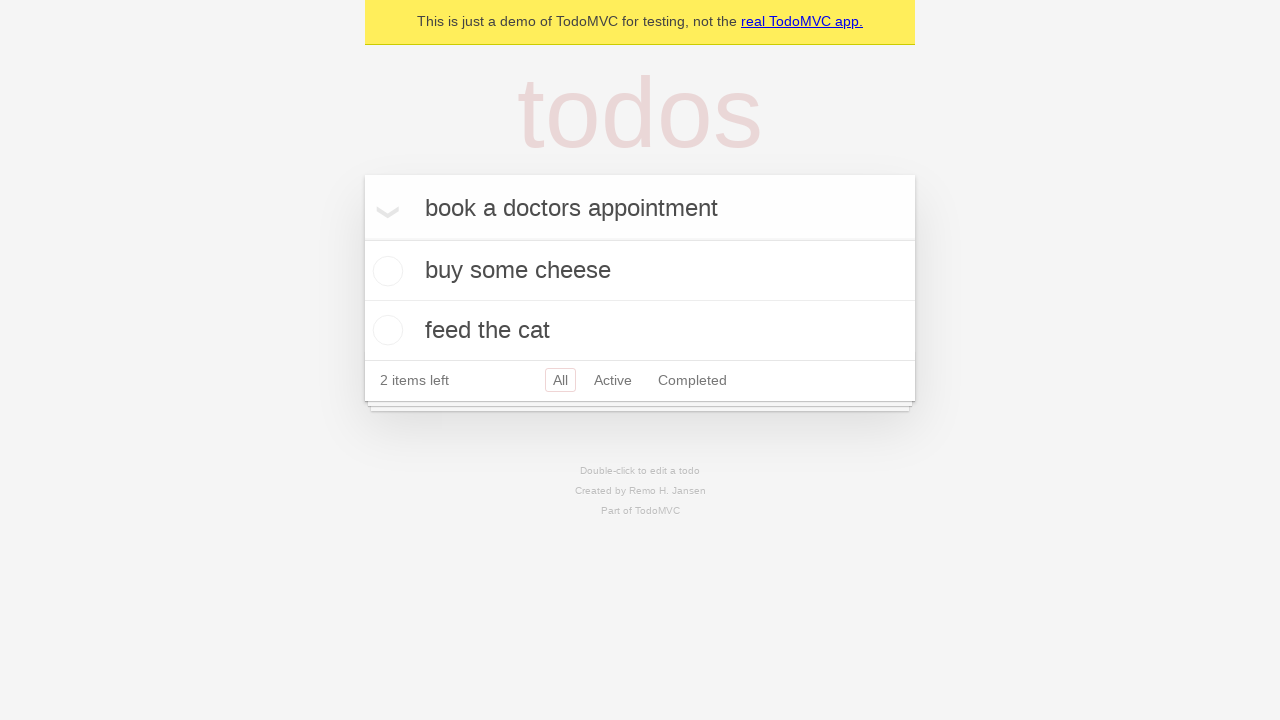

Pressed Enter to create todo 'book a doctors appointment' on internal:attr=[placeholder="What needs to be done?"i]
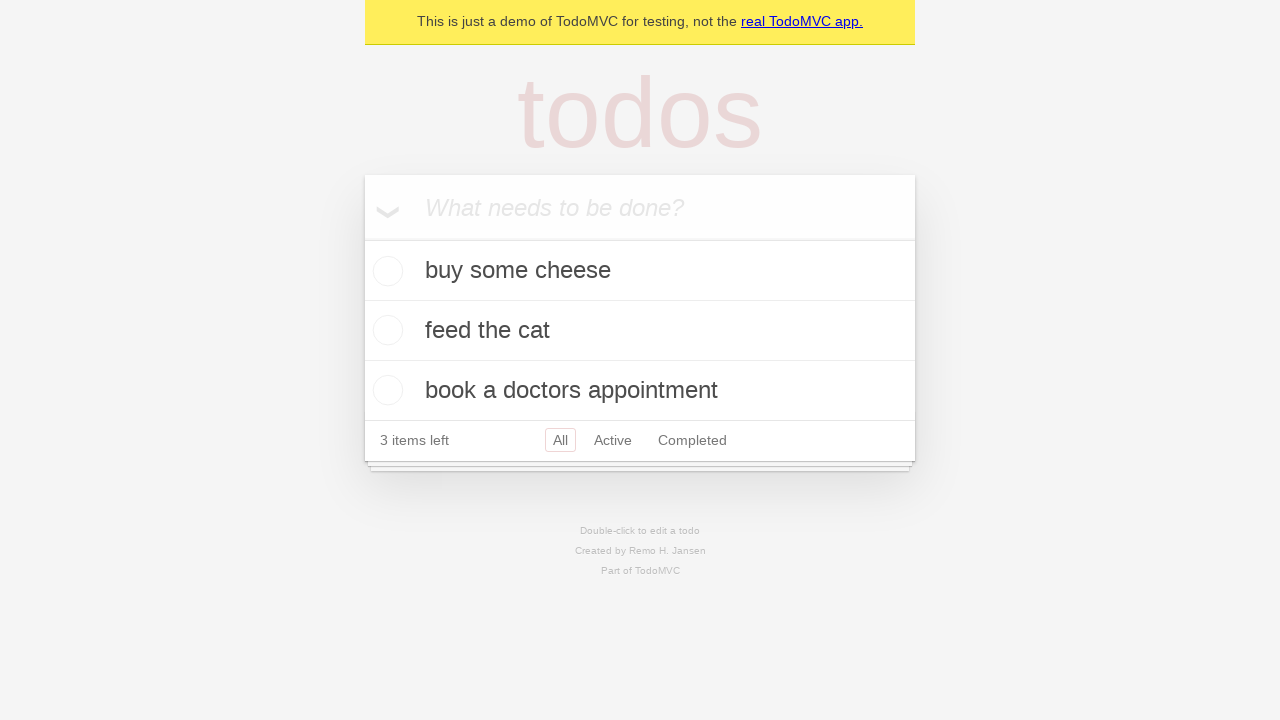

Checked the first todo item as complete at (385, 271) on .todo-list li .toggle >> nth=0
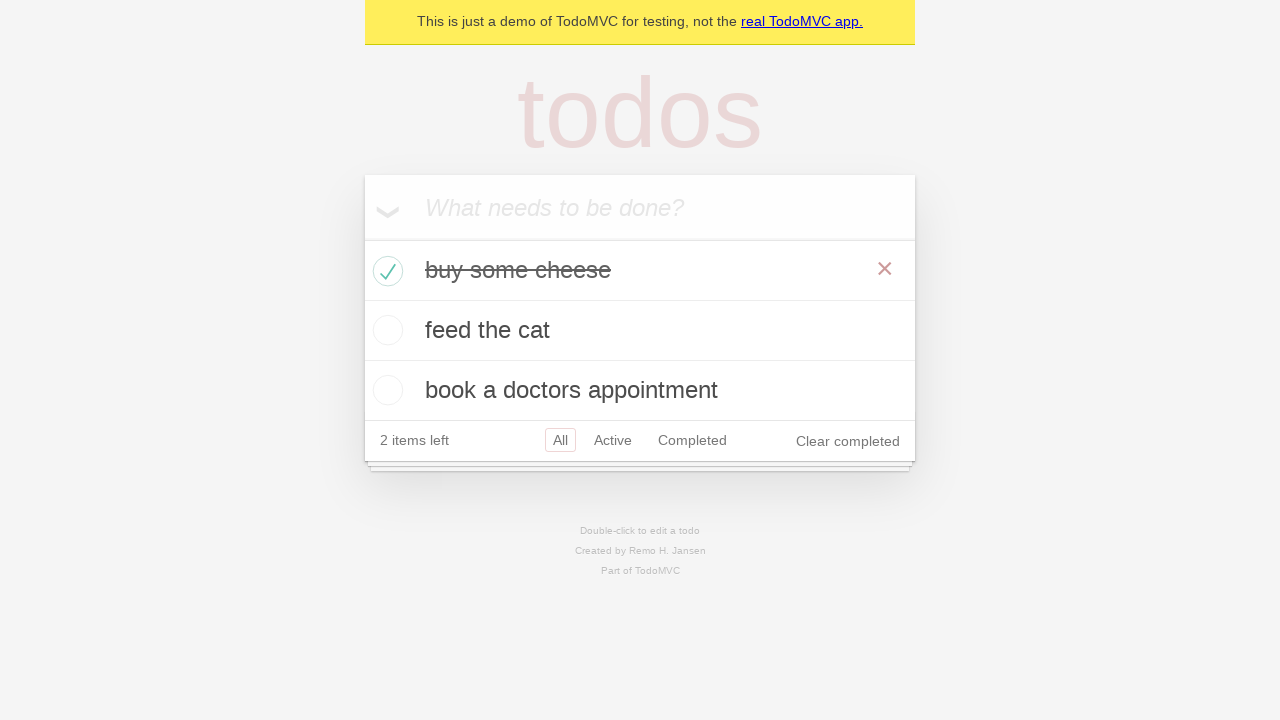

Clear completed button appeared
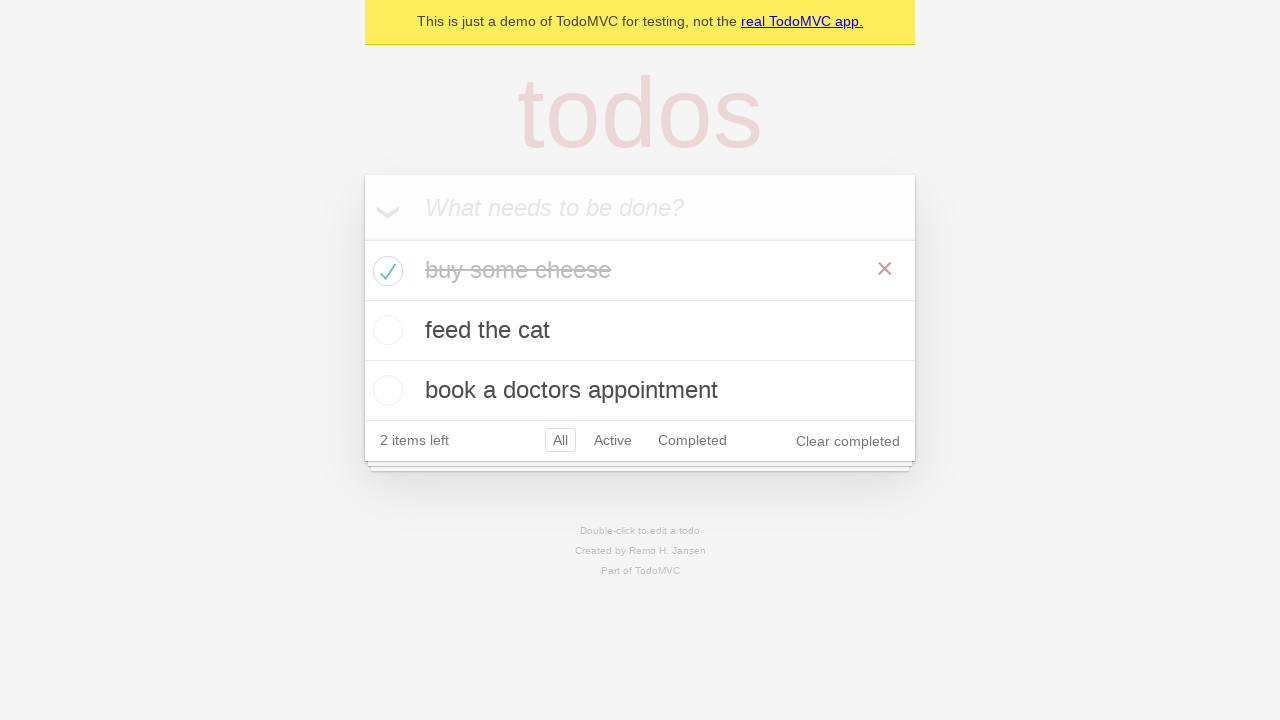

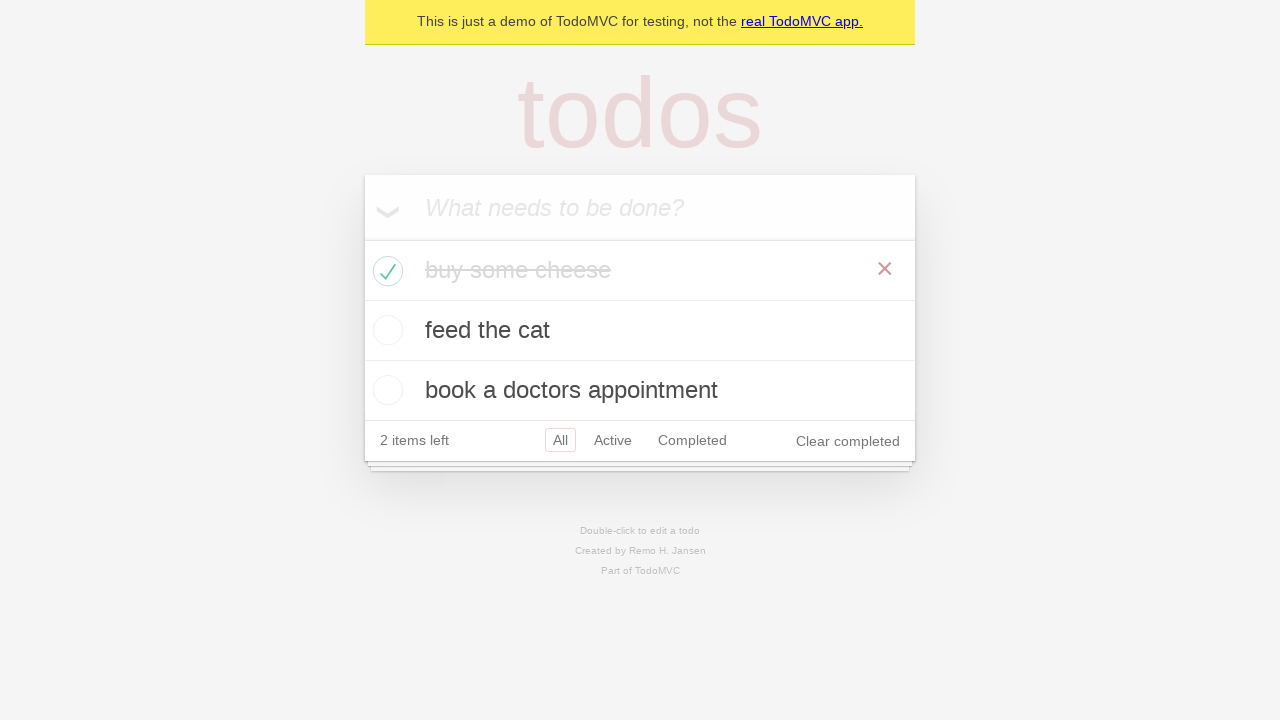